Tests dynamic content loading using explicit waits - clicks start button and waits for finish element to become visible with expected text

Starting URL: https://the-internet.herokuapp.com/dynamic_loading/2

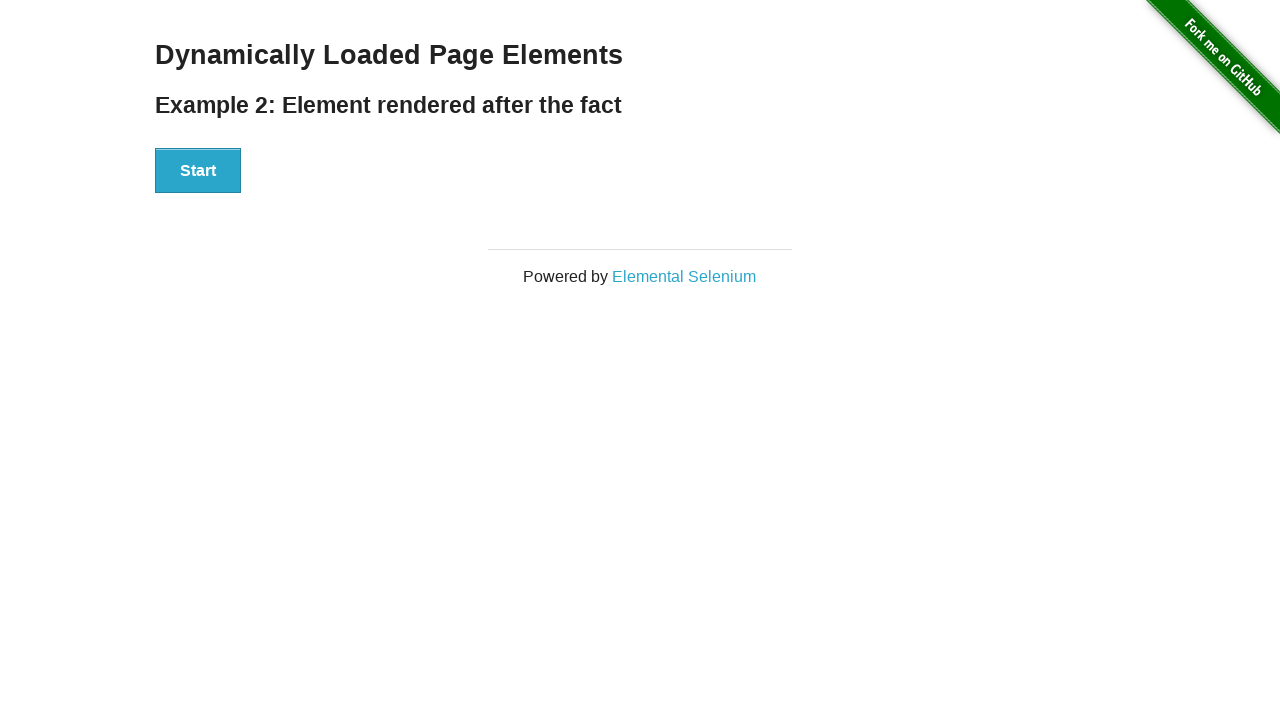

Waited for start button to become visible
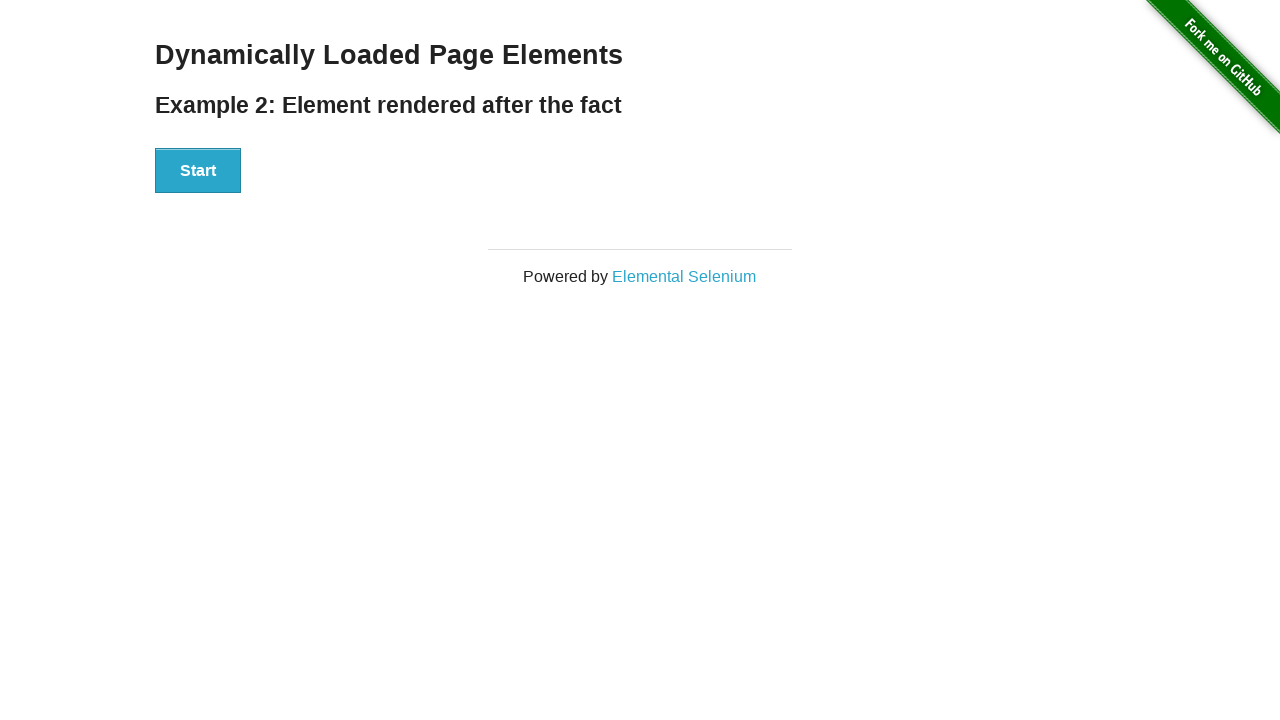

Clicked start button to initiate dynamic content loading at (198, 171) on button
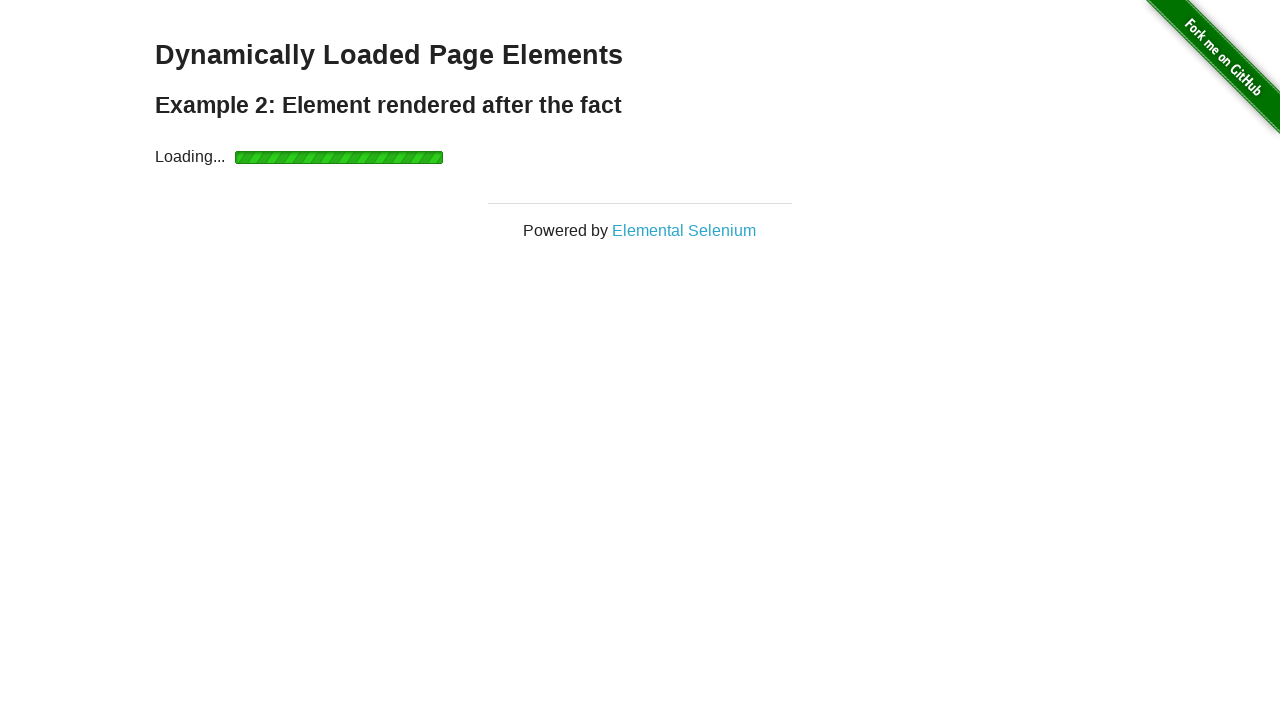

Waited for finish element to become visible (timeout 15s)
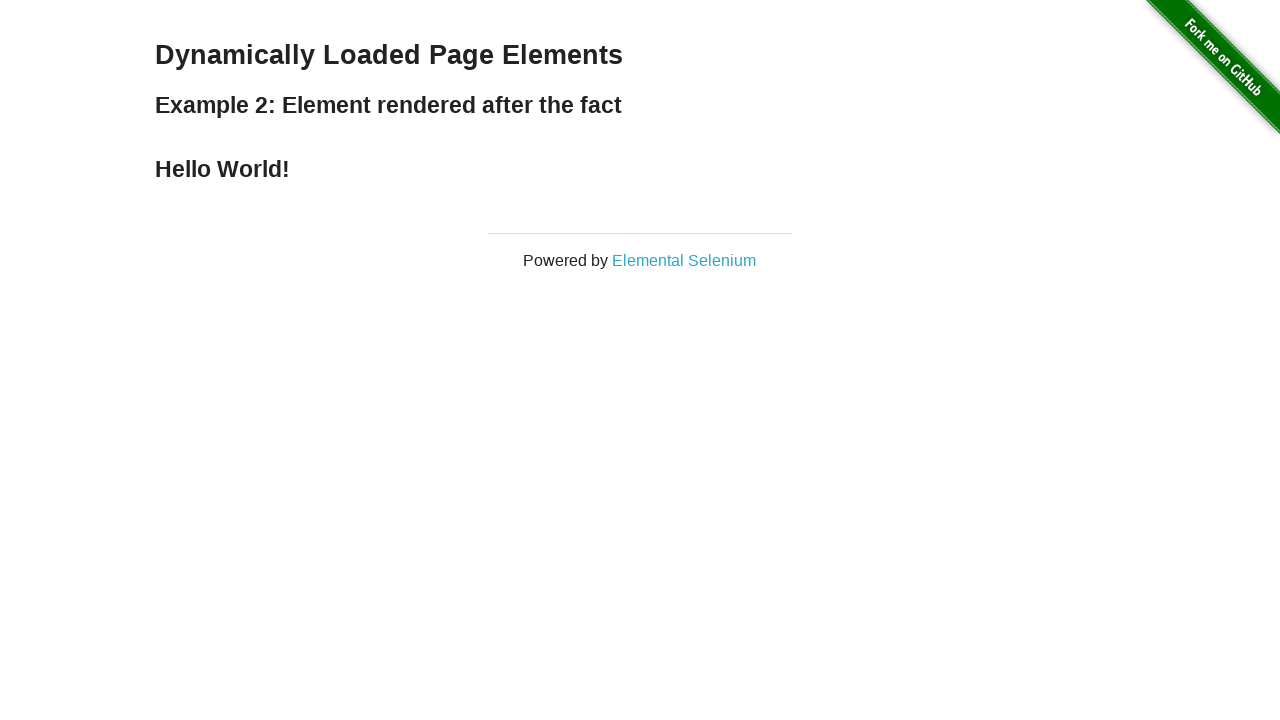

Retrieved text content from finish element
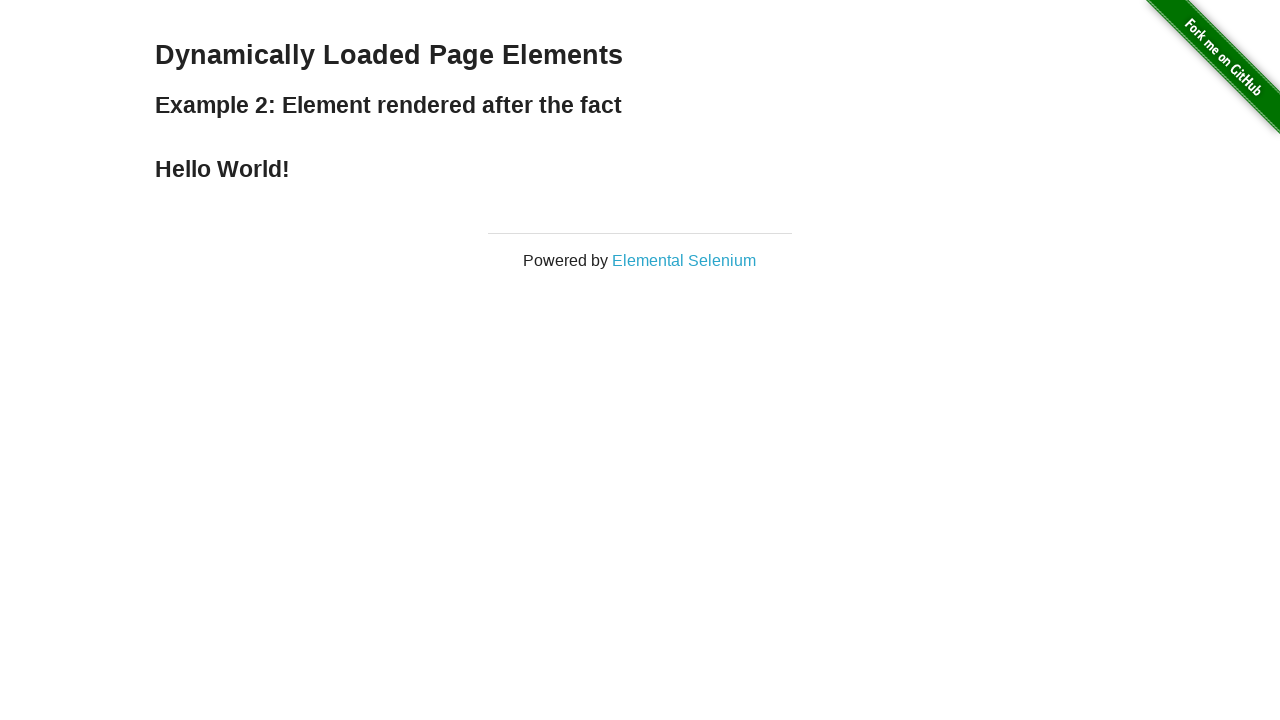

Verified finish element contains expected text 'Hello World!'
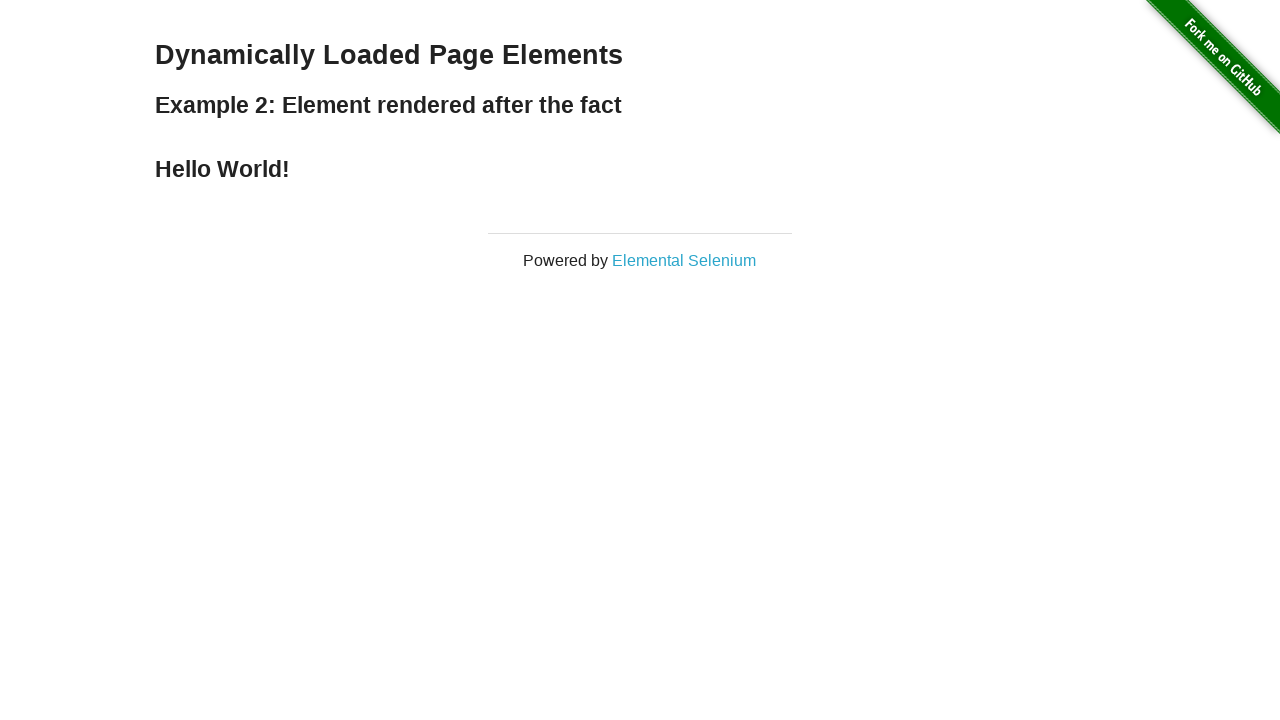

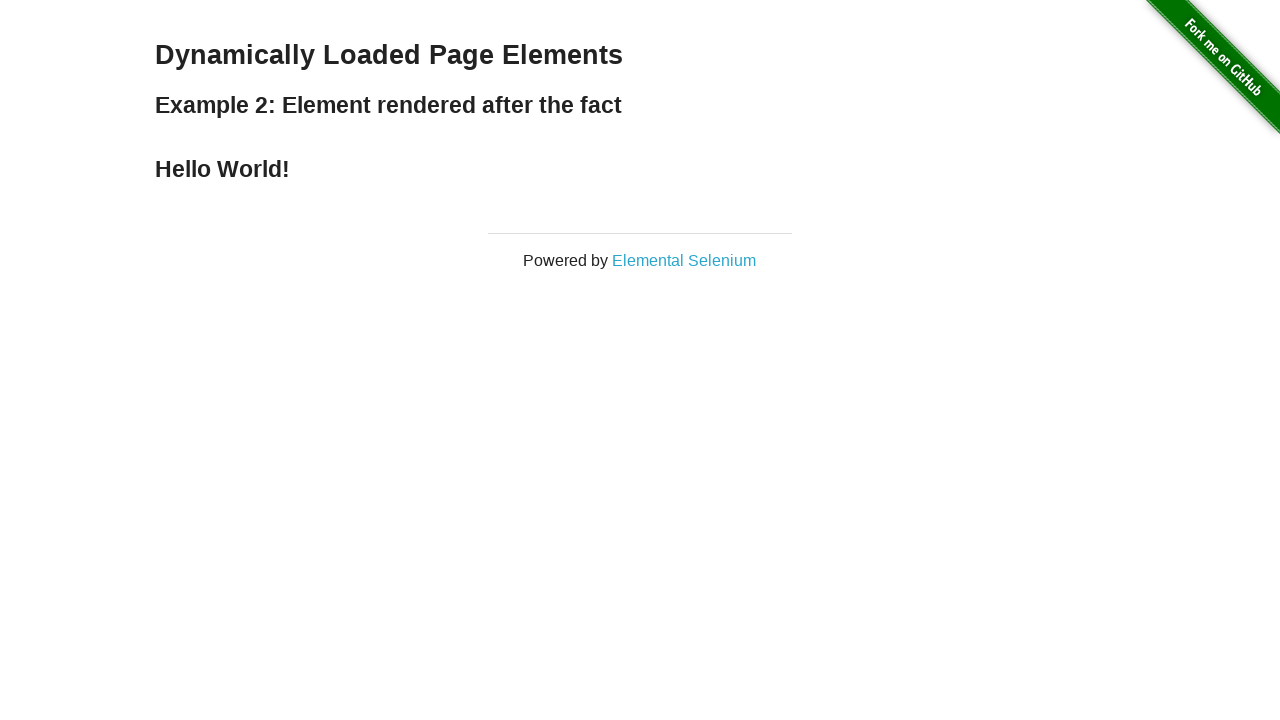